Tests CKEditor functionality by switching to iframe, editing content with HTML, selecting all text, and interacting with editor menu options

Starting URL: https://demo.automationtesting.in/CKEditor.html

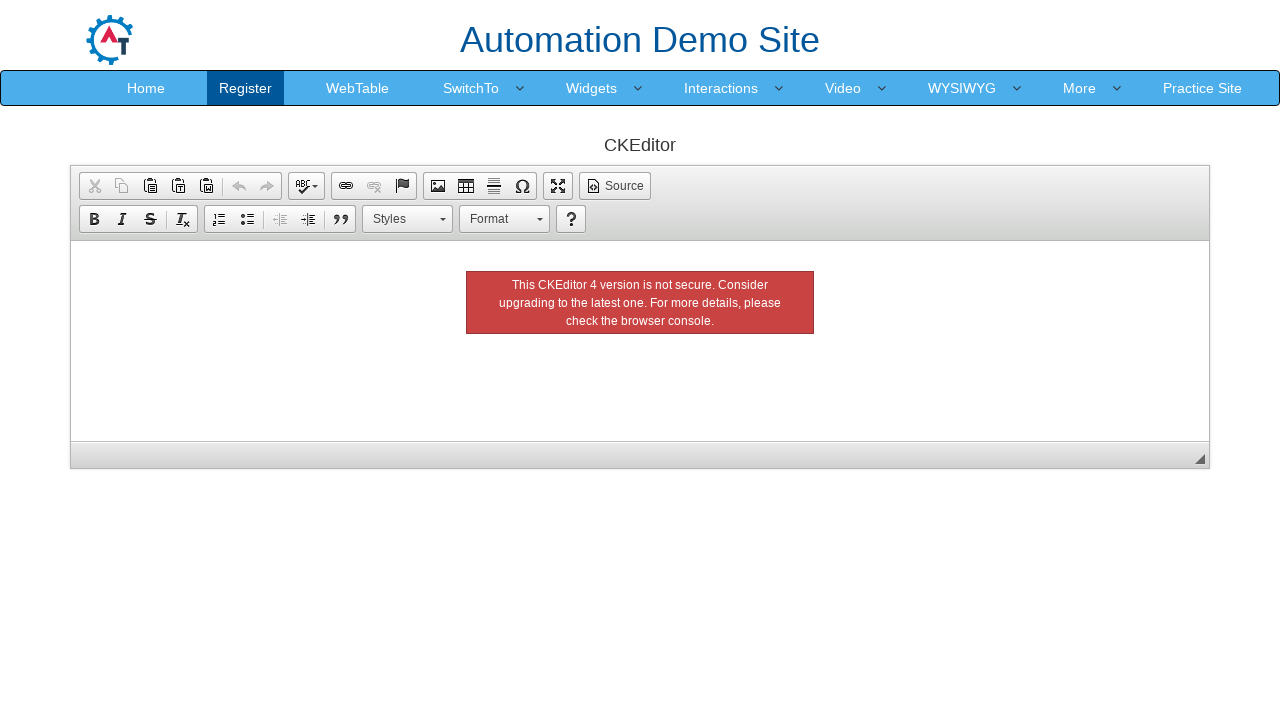

Located CKEditor iframe
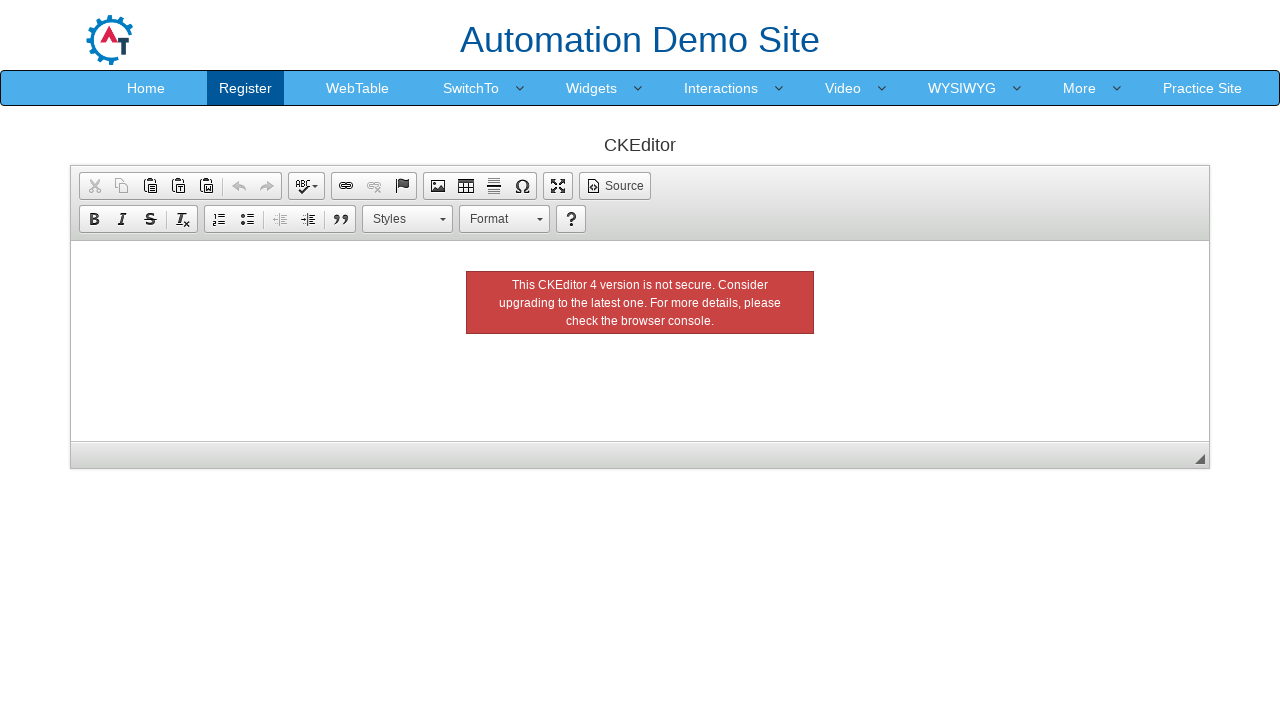

Edited CKEditor content with HTML containing heading, bold text, and italicized text
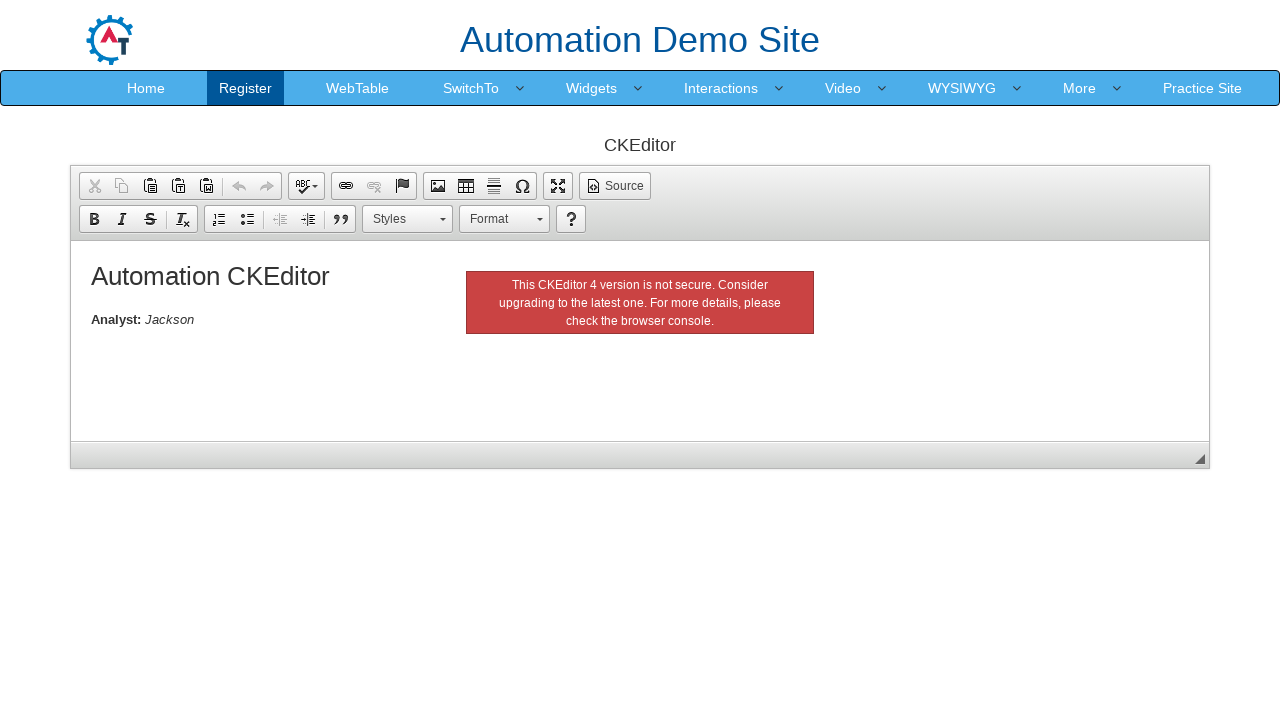

Clicked on editor body at (640, 296) on .cke_wysiwyg_frame >> internal:control=enter-frame >> body
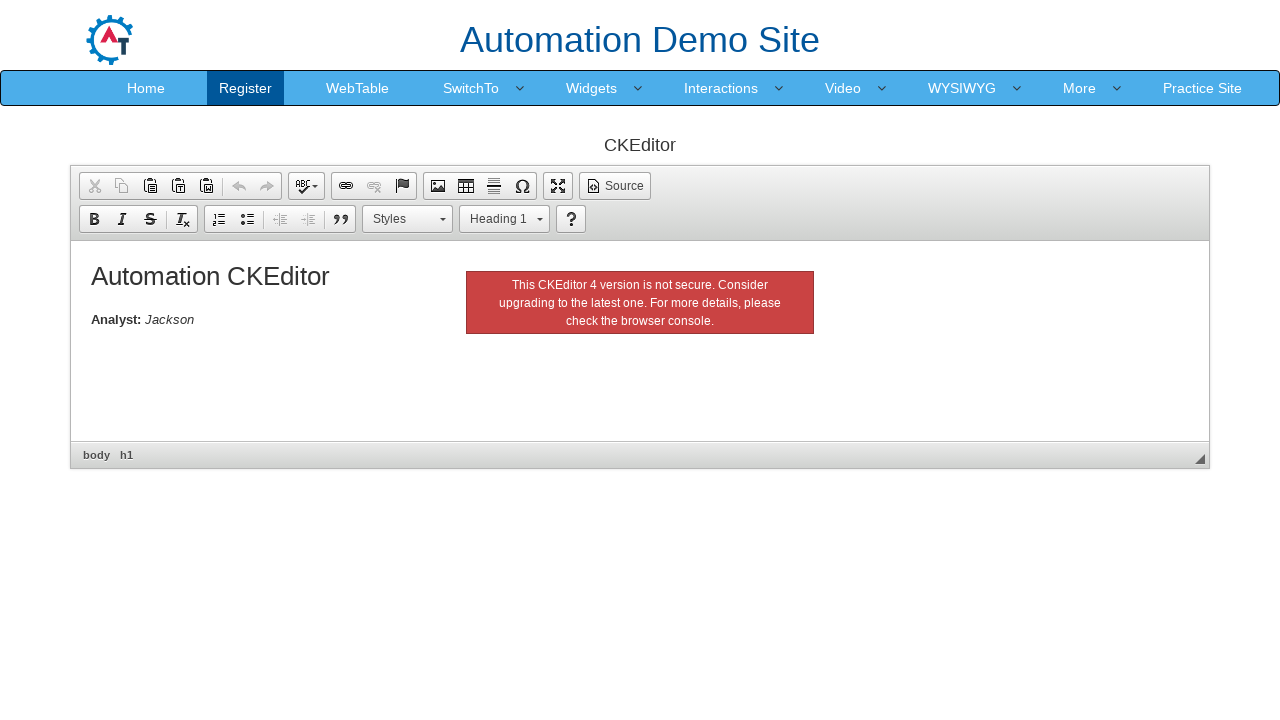

Selected all text in editor using Ctrl+A
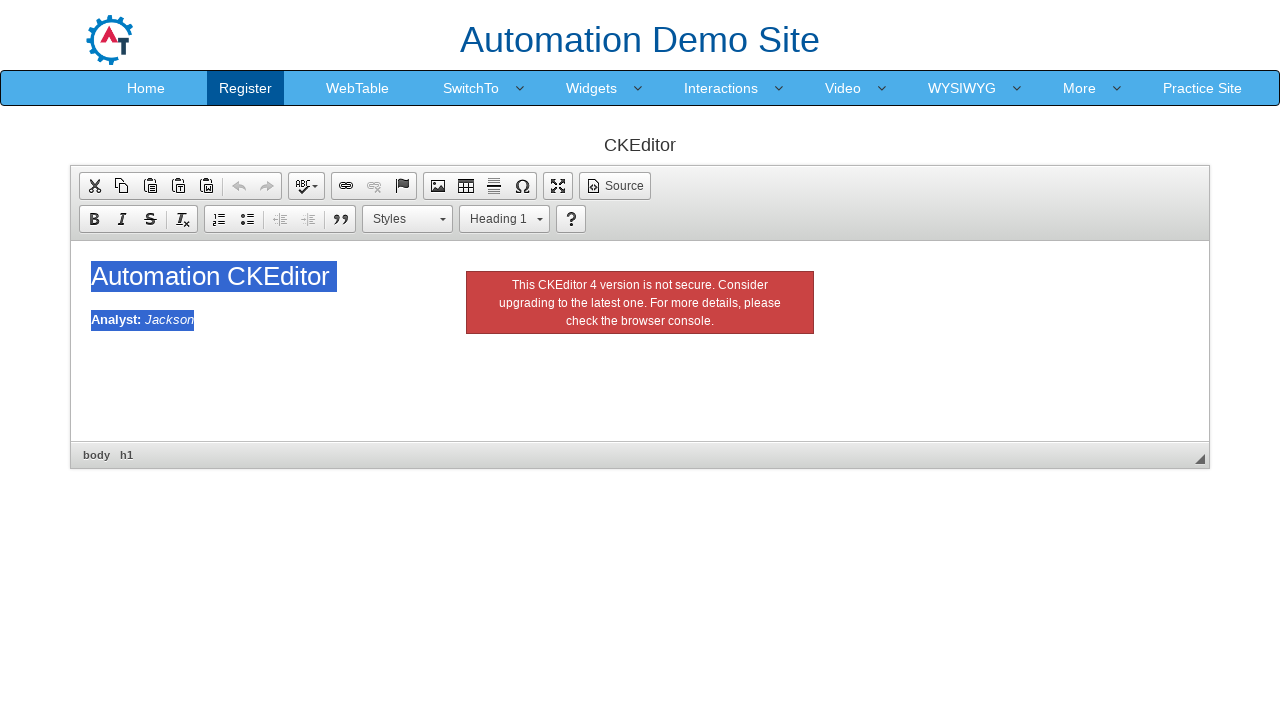

Clicked copy button in CKEditor menu at (283, 222) on #cke_39
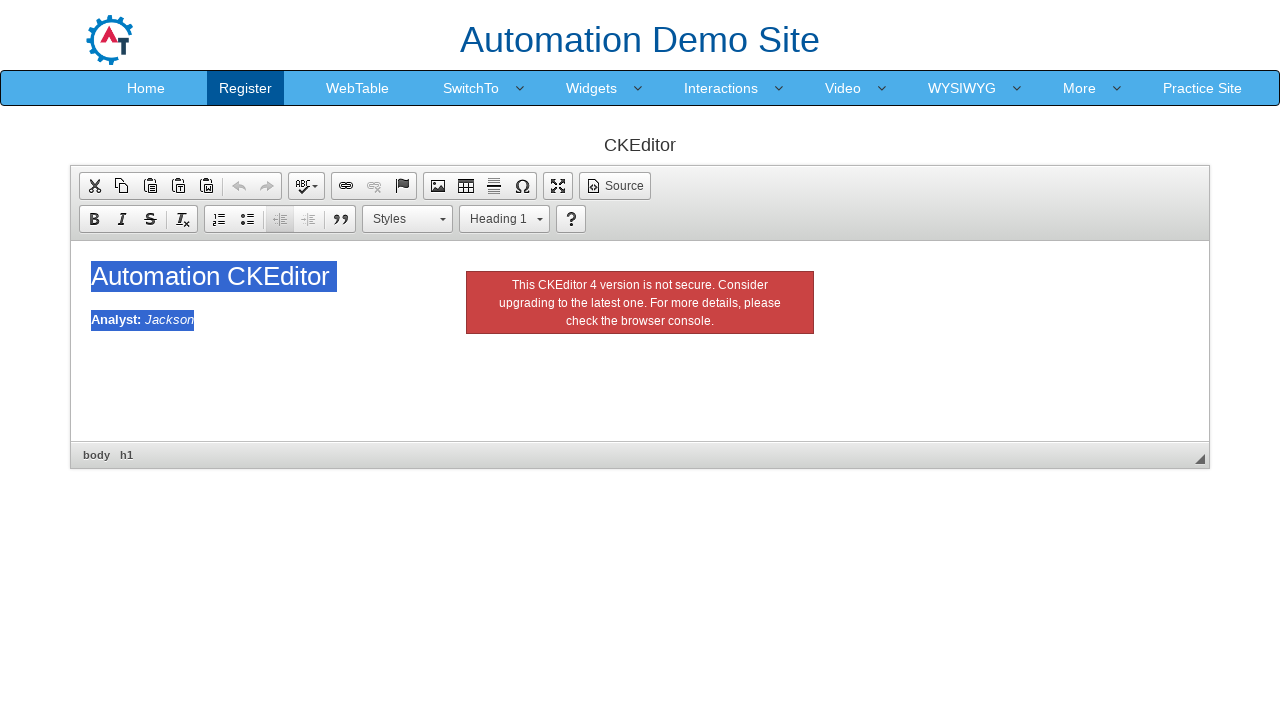

Clicked on editor body again after menu interaction at (640, 296) on .cke_wysiwyg_frame >> internal:control=enter-frame >> body
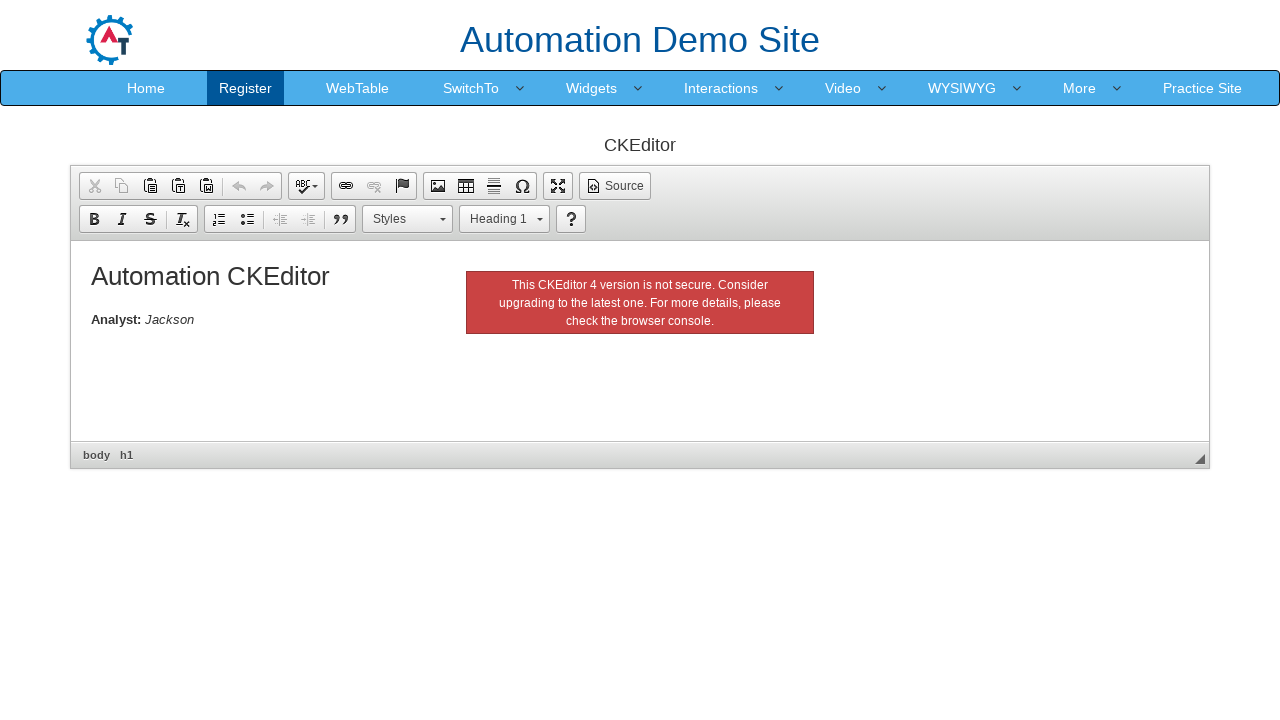

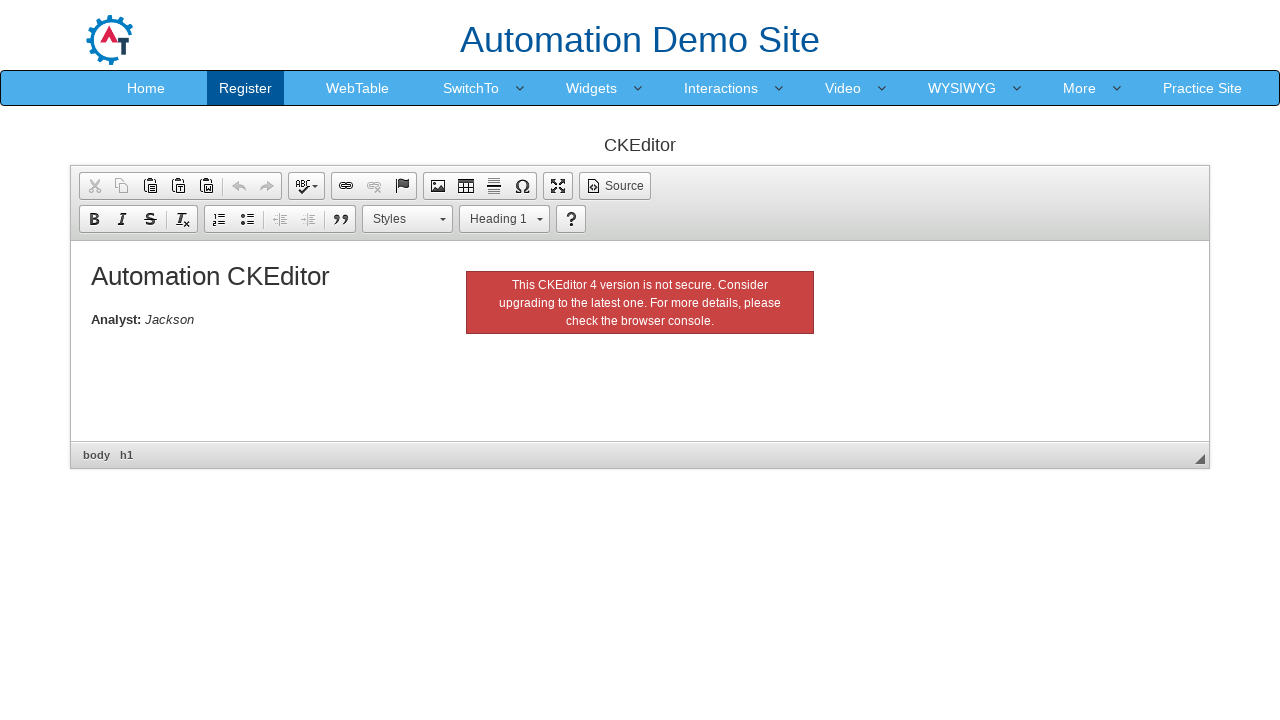